Tests the reviews navigation by clicking left and right arrow buttons on mobile viewport

Starting URL: https://polis812.github.io/vacuu/

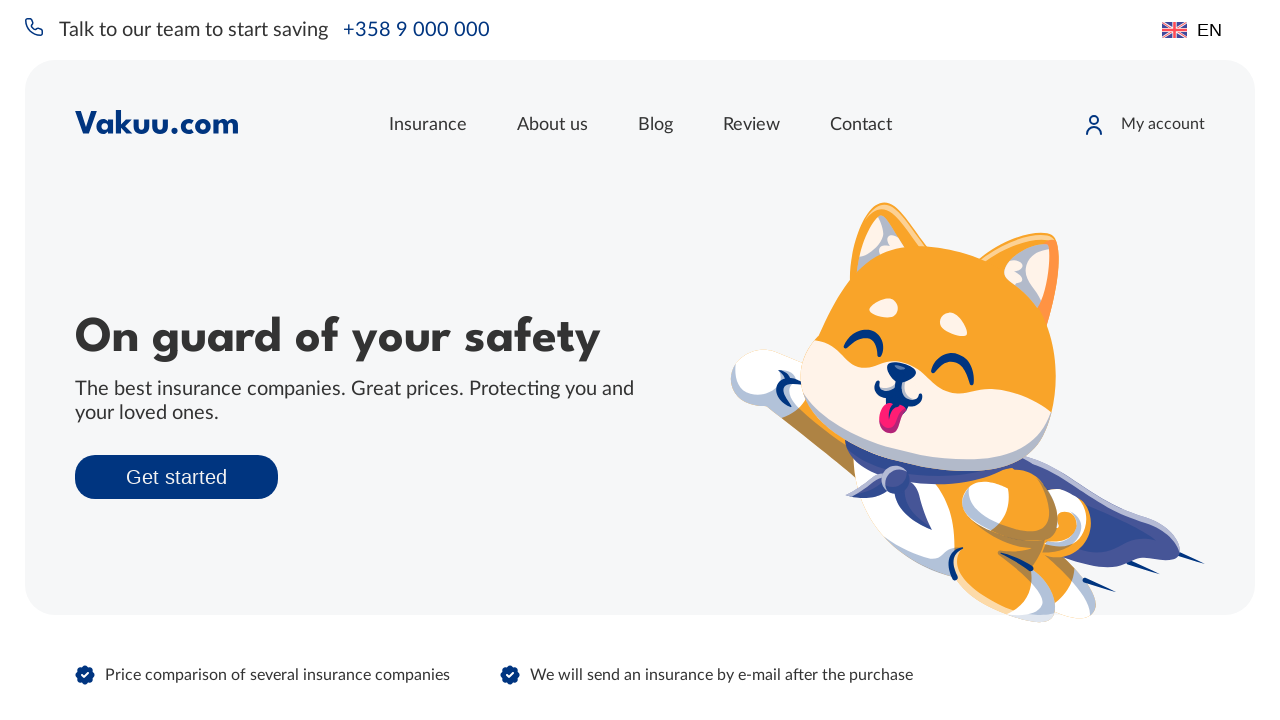

Set mobile viewport to 320x800
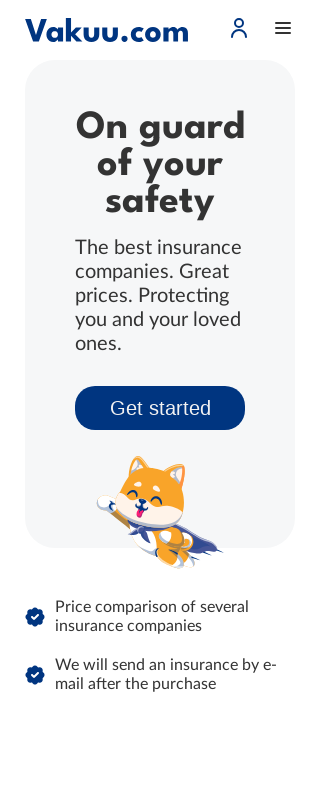

Located reviews actions section
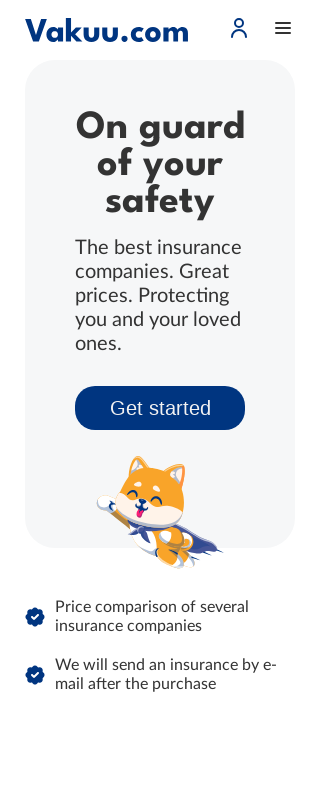

Located left arrow button
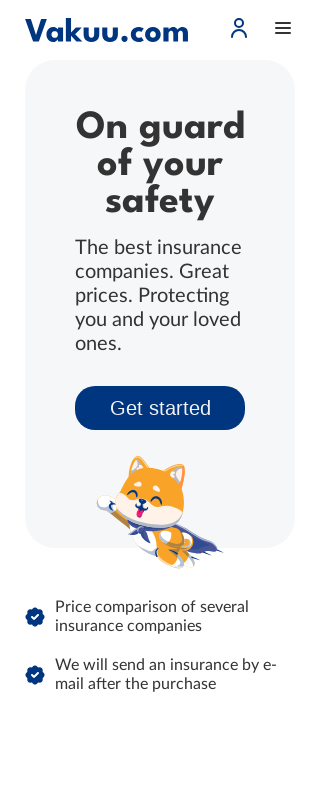

Located right arrow button
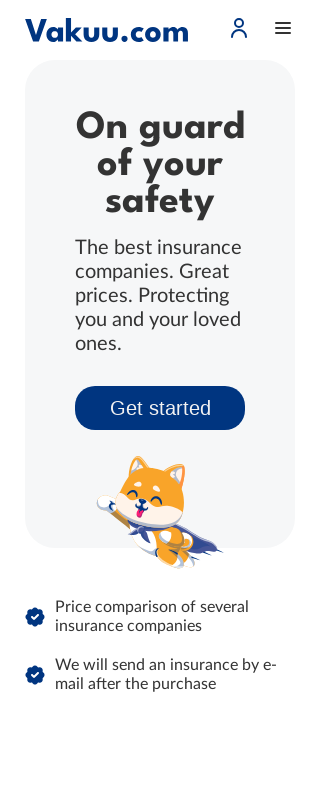

Clicked left arrow button to navigate reviews at (135, 401) on .reviews__actions >> .arrow-left
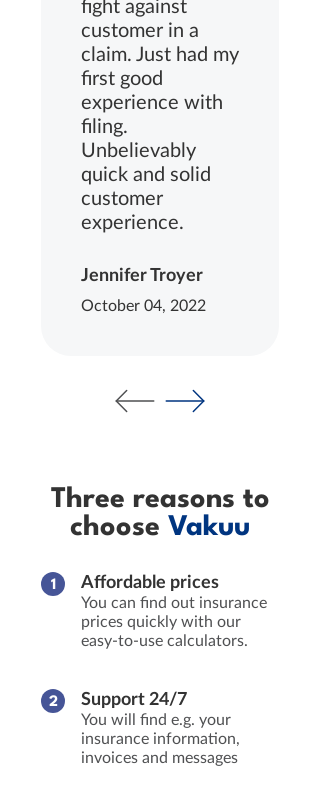

Clicked right arrow button to navigate reviews at (185, 401) on .reviews__actions >> .arrow-right
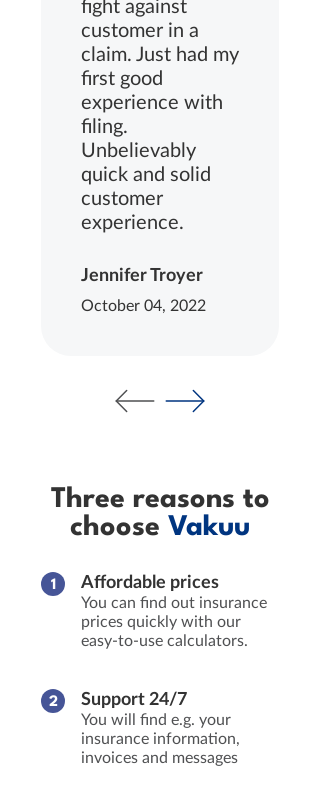

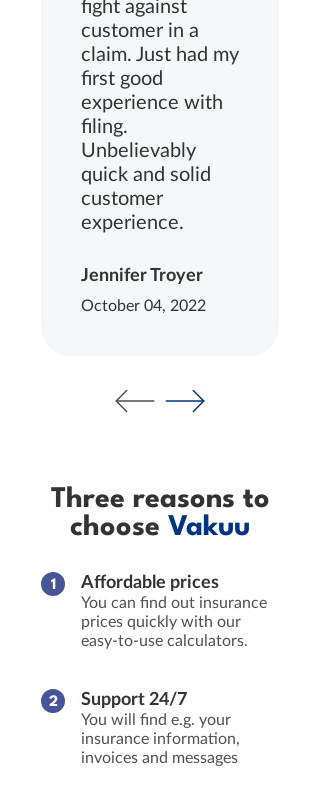